Tests checkout form validation with only postal code filled

Starting URL: https://www.saucedemo.com/

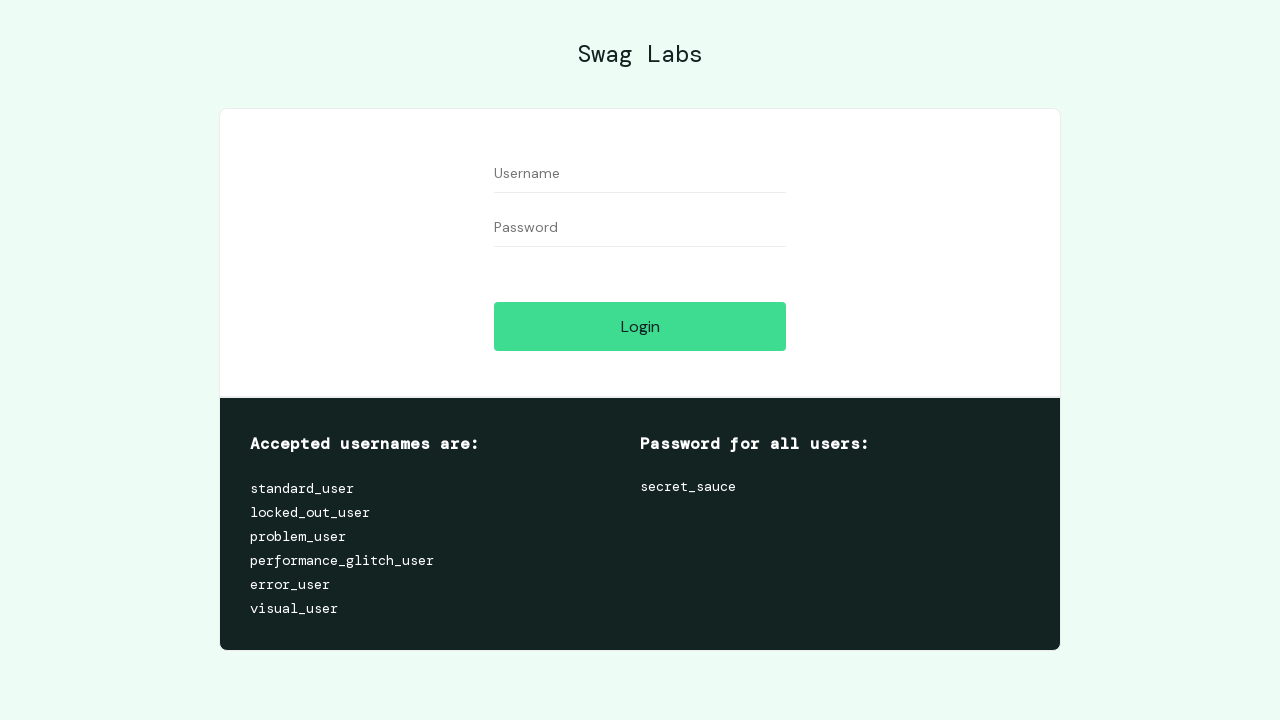

Filled username field with 'standard_user' on #user-name
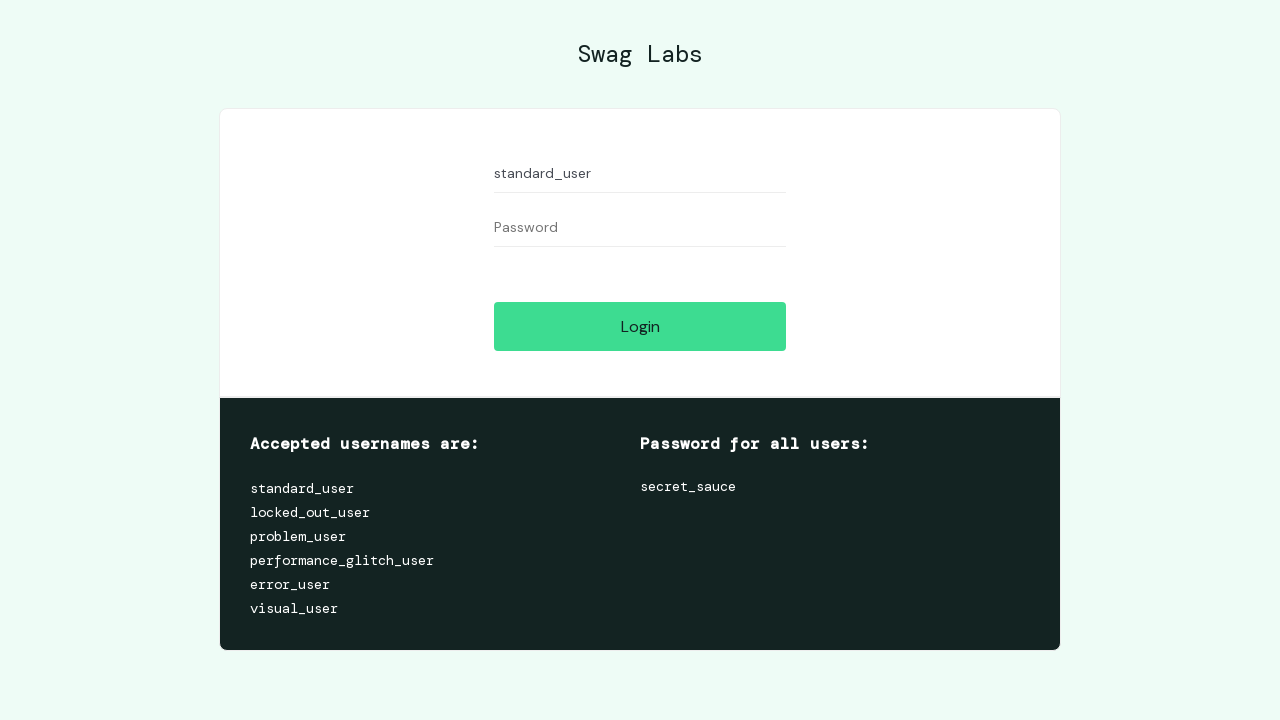

Filled password field with 'secret_sauce' on #password
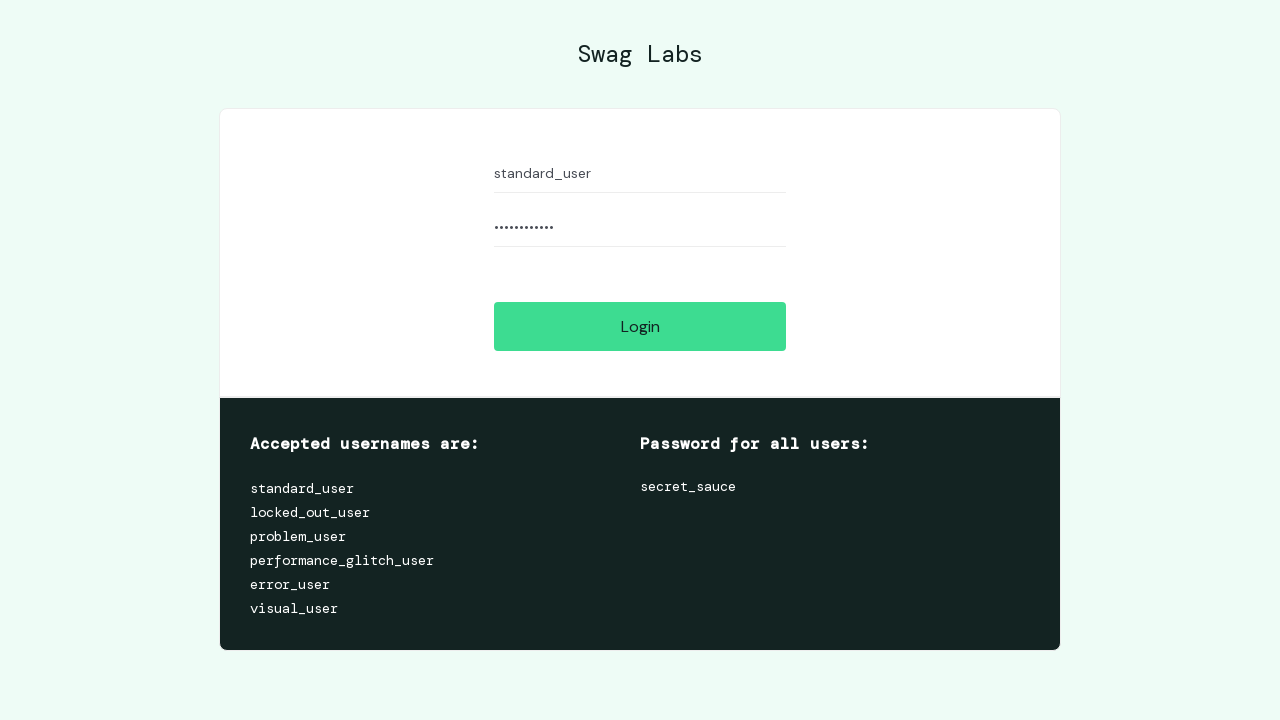

Clicked login button at (640, 326) on #login-button
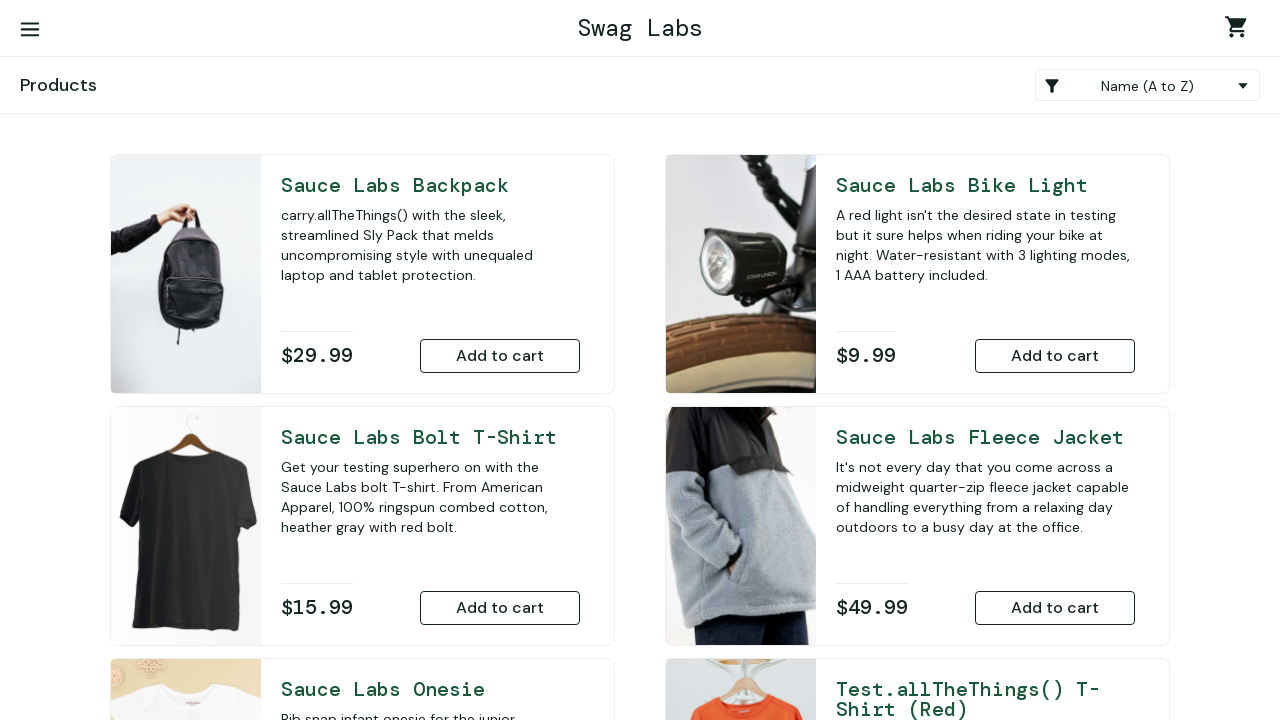

Clicked shopping cart link at (1240, 30) on a.shopping_cart_link
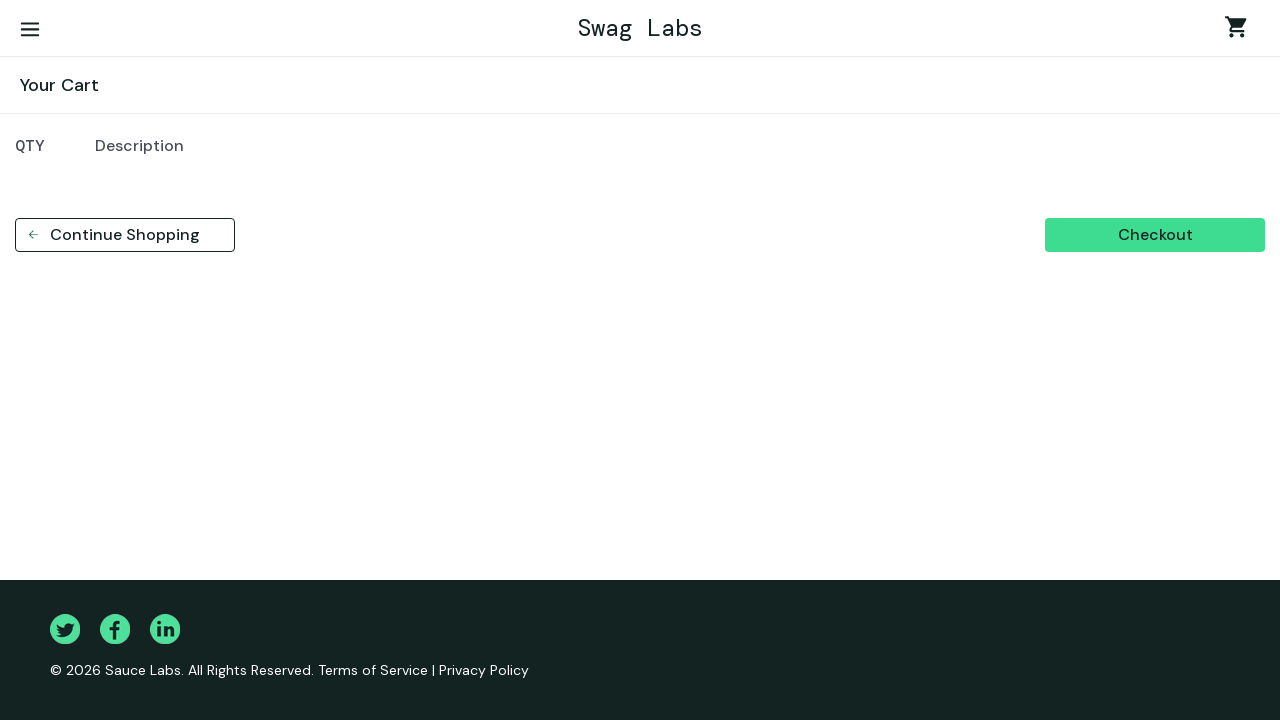

Clicked checkout button at (1155, 235) on button[data-test='checkout']
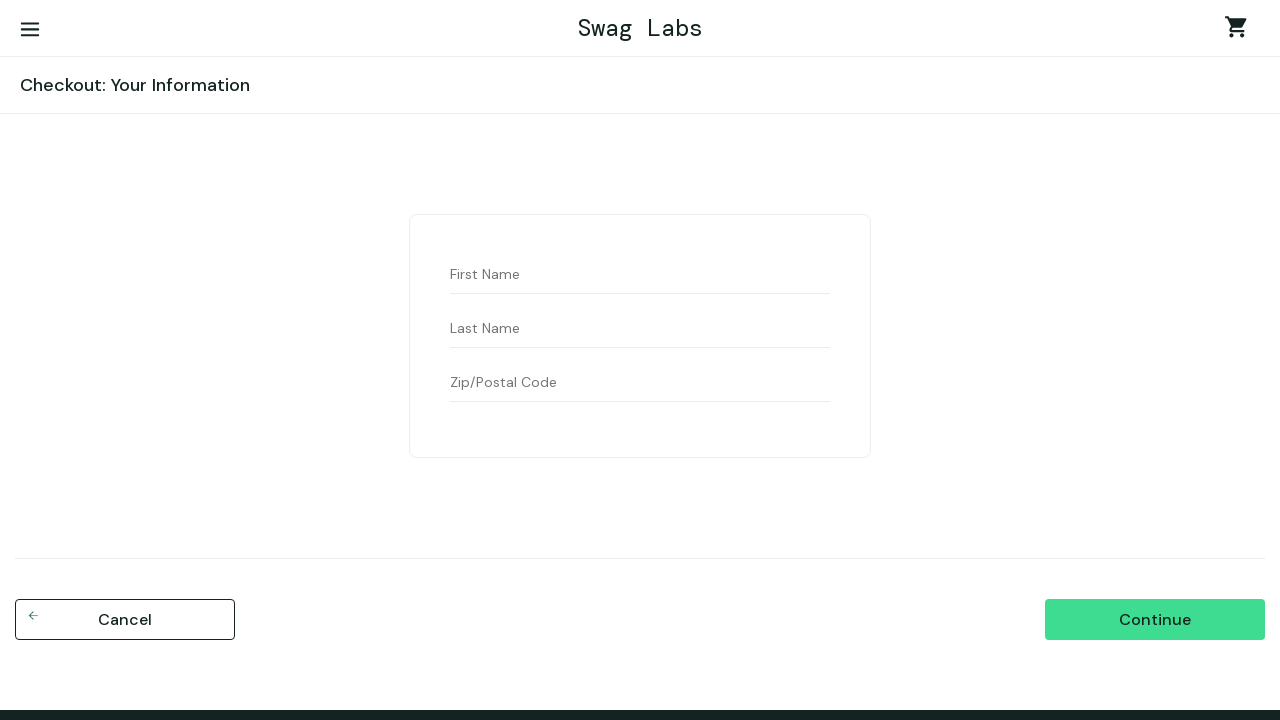

Filled postal code field with 'abcd' on input[data-test='postalCode']
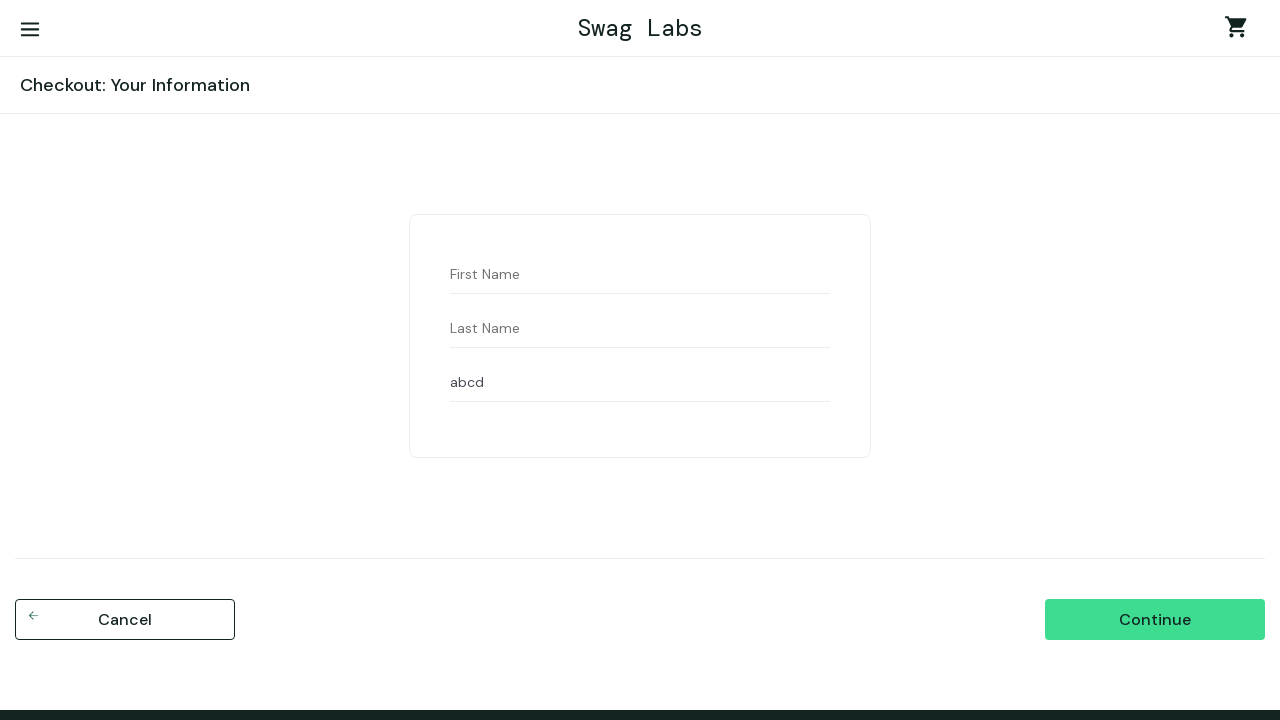

Clicked continue button with only postal code filled (validation test) at (1155, 620) on input[data-test='continue']
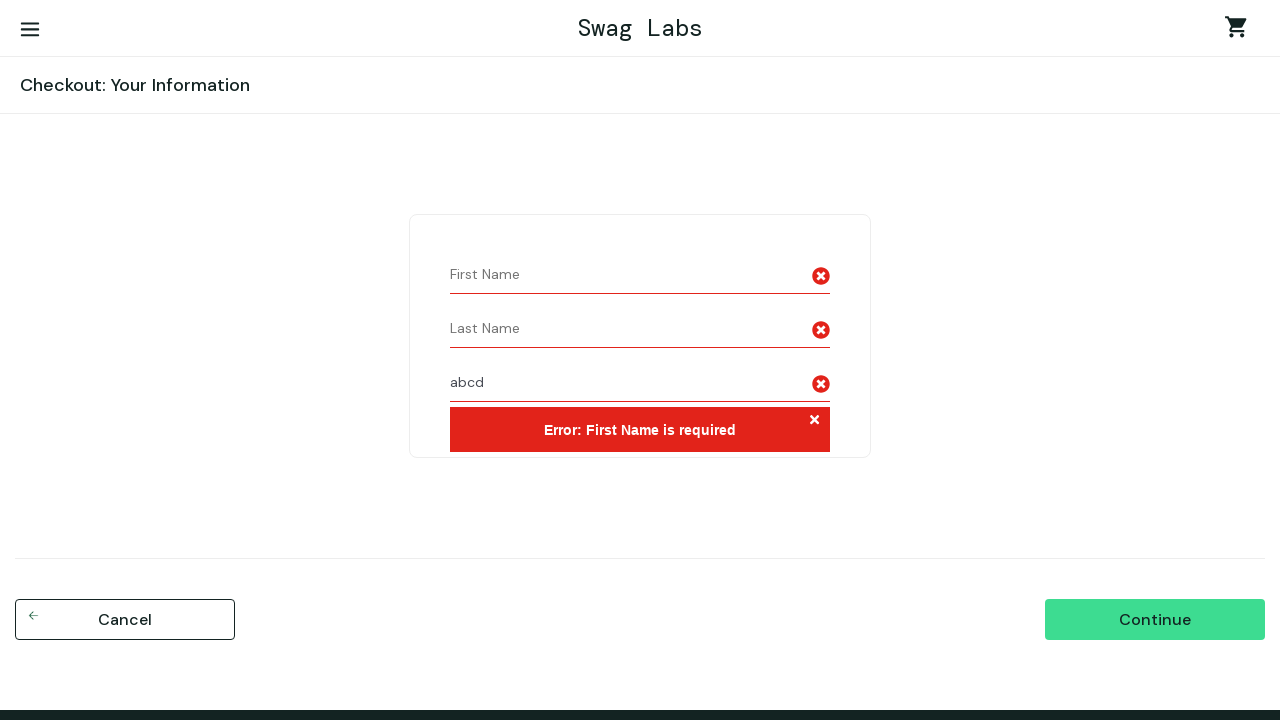

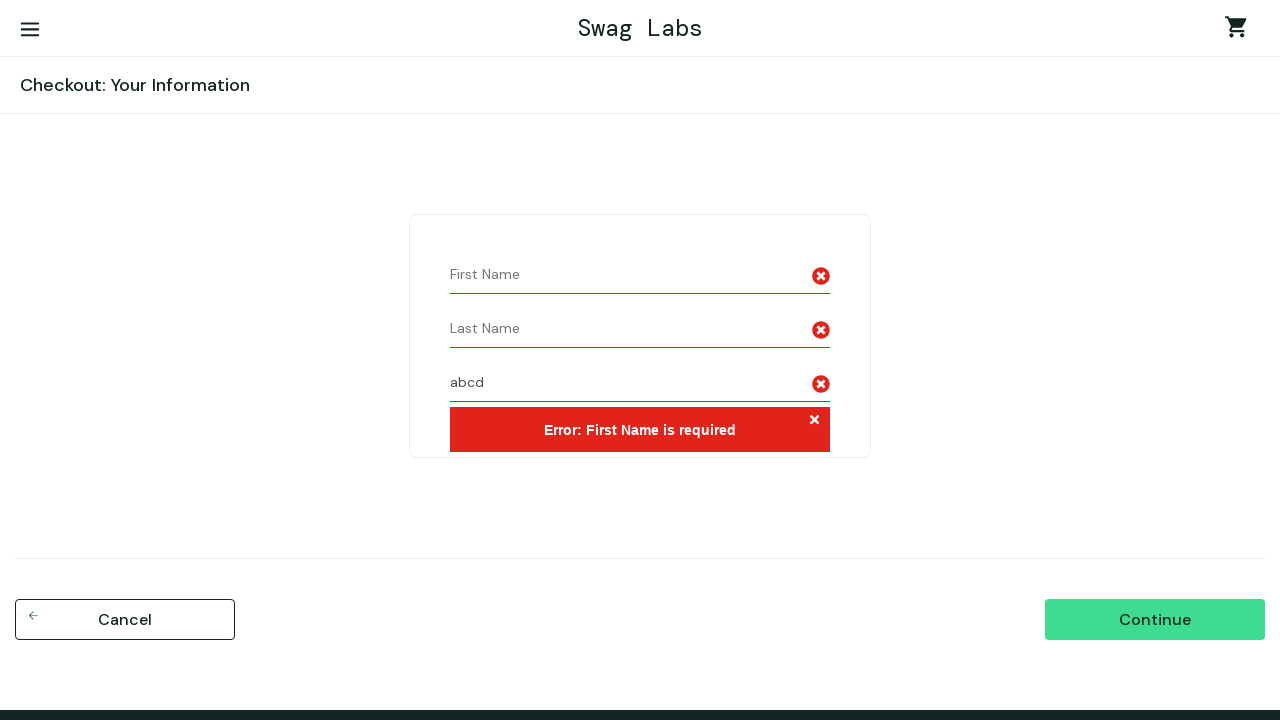